Tests radio button handling by clicking on the hockey radio button and verifying it becomes selected

Starting URL: https://practice.cydeo.com/radio_buttons

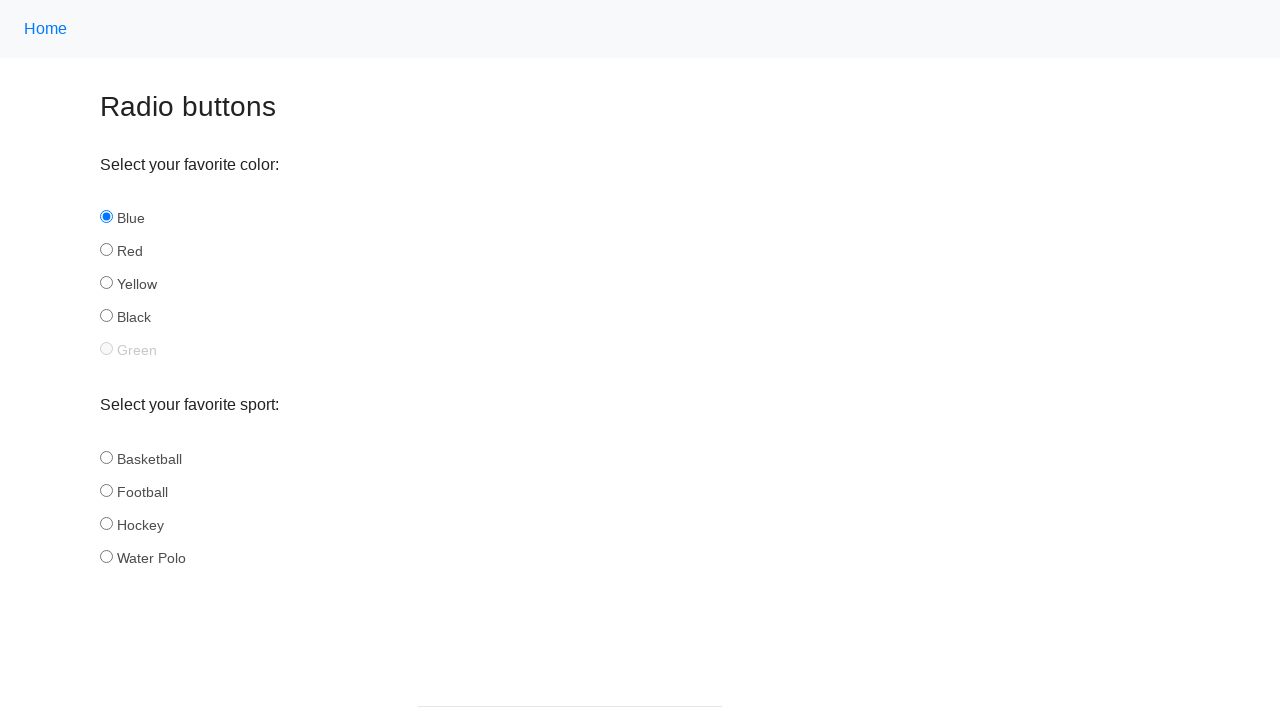

Clicked the hockey radio button at (106, 523) on input#hockey
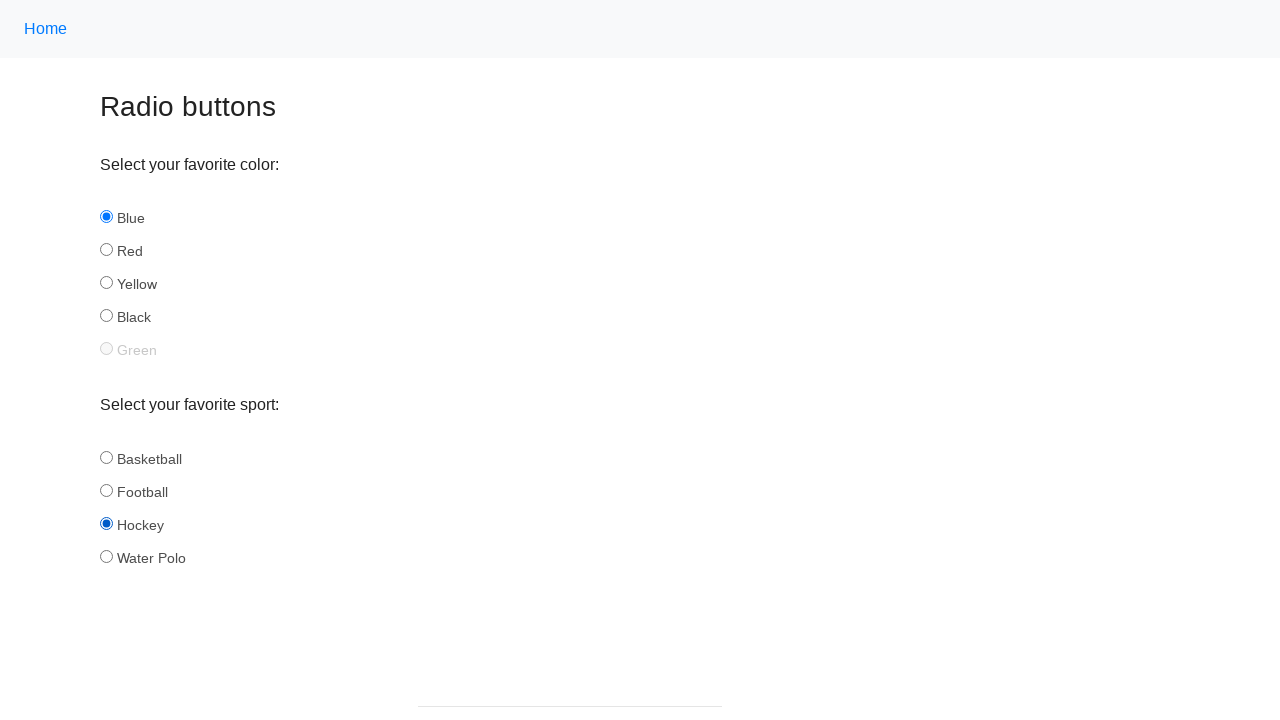

Verified that hockey radio button is selected
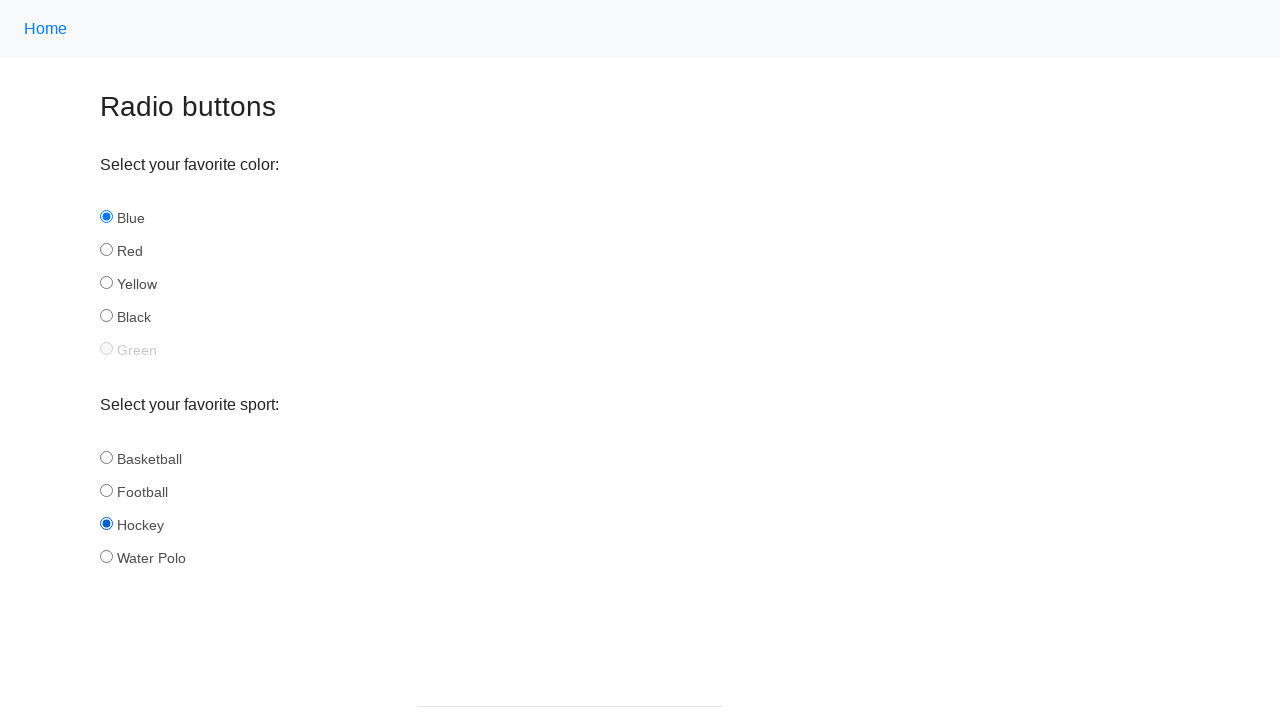

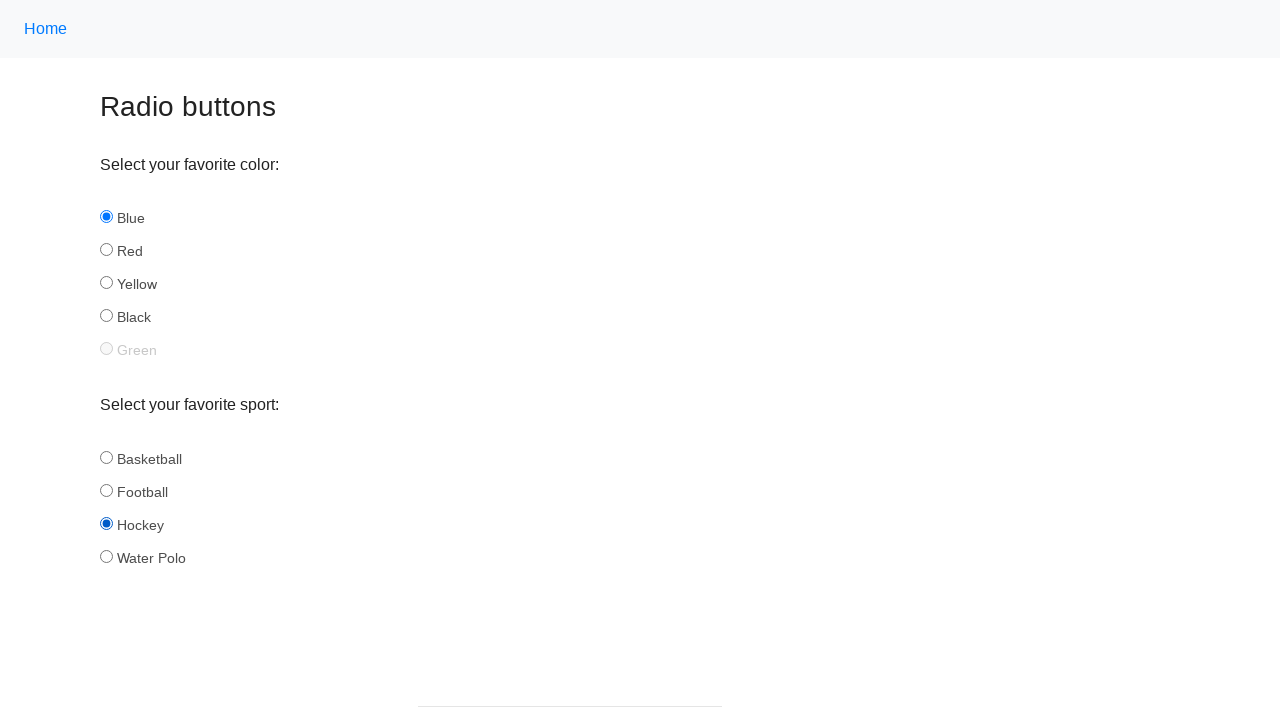